Tests drag and drop functionality on jQuery UI demo page by performing various drag and drop operations on draggable elements

Starting URL: https://jqueryui.com/droppable/

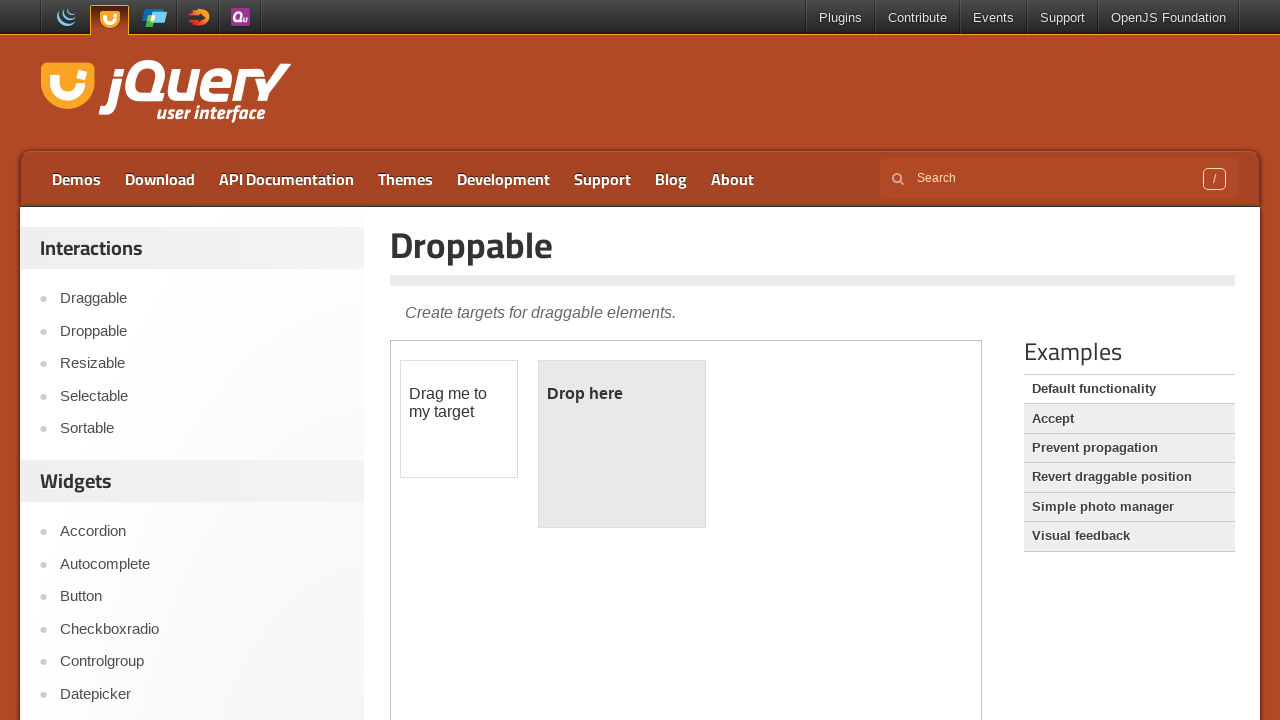

Located demo iframe
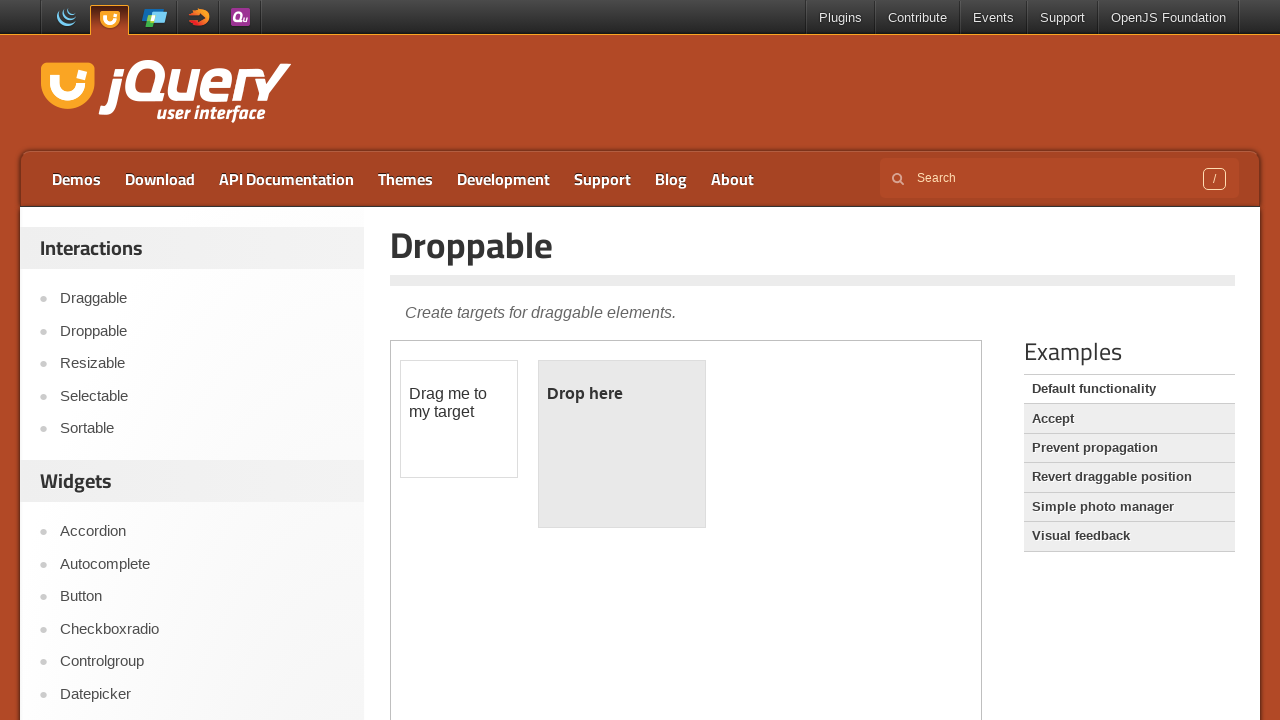

Located draggable element
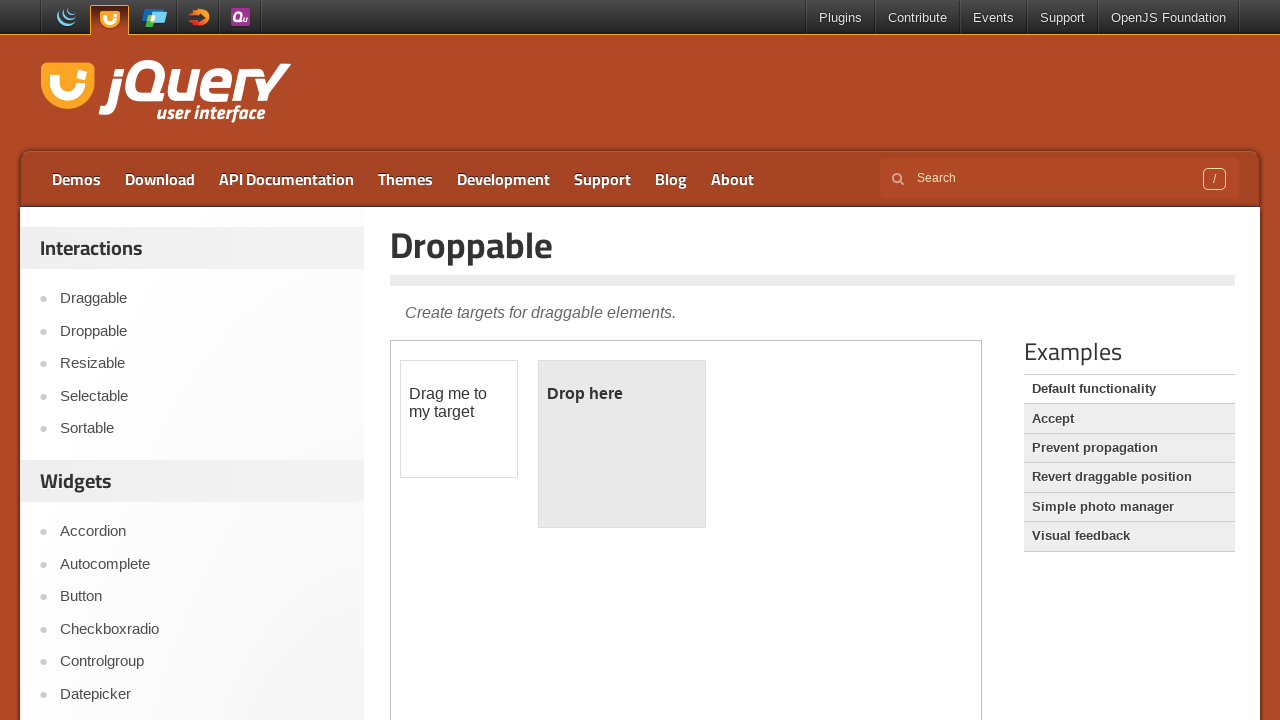

Located droppable element
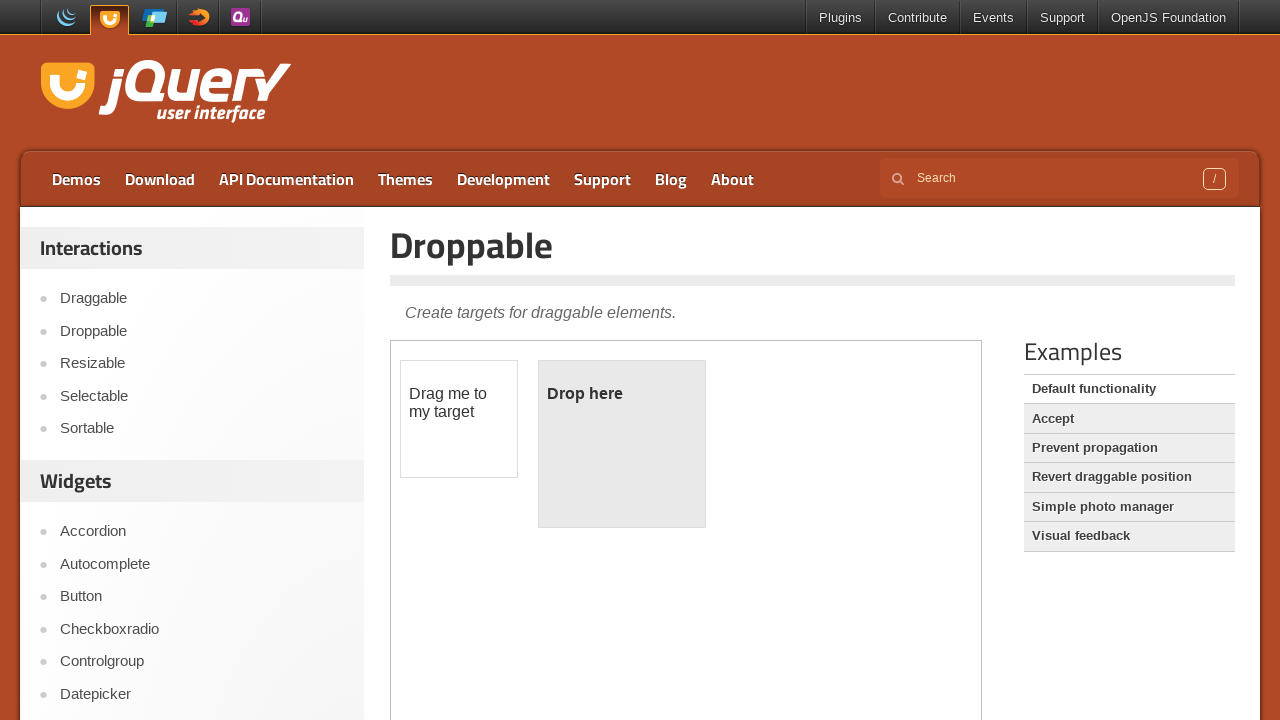

Dragged draggable element to droppable element at (622, 444)
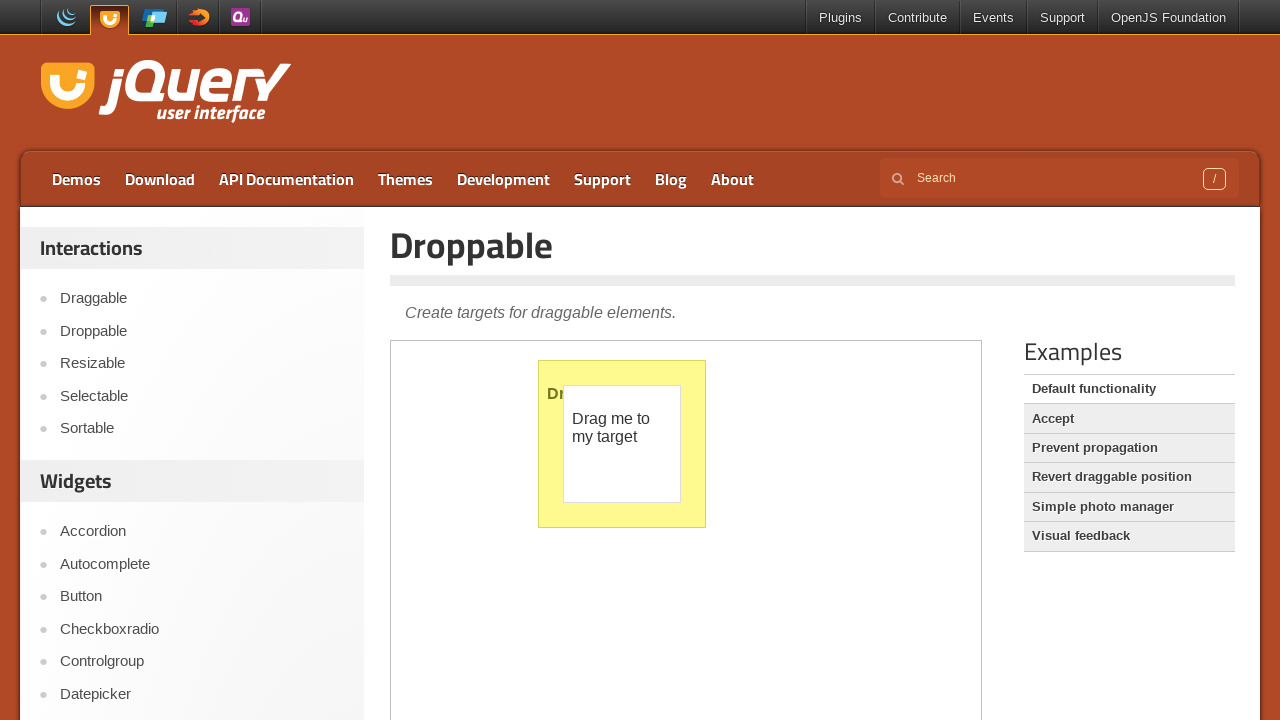

Retrieved bounding box of draggable element
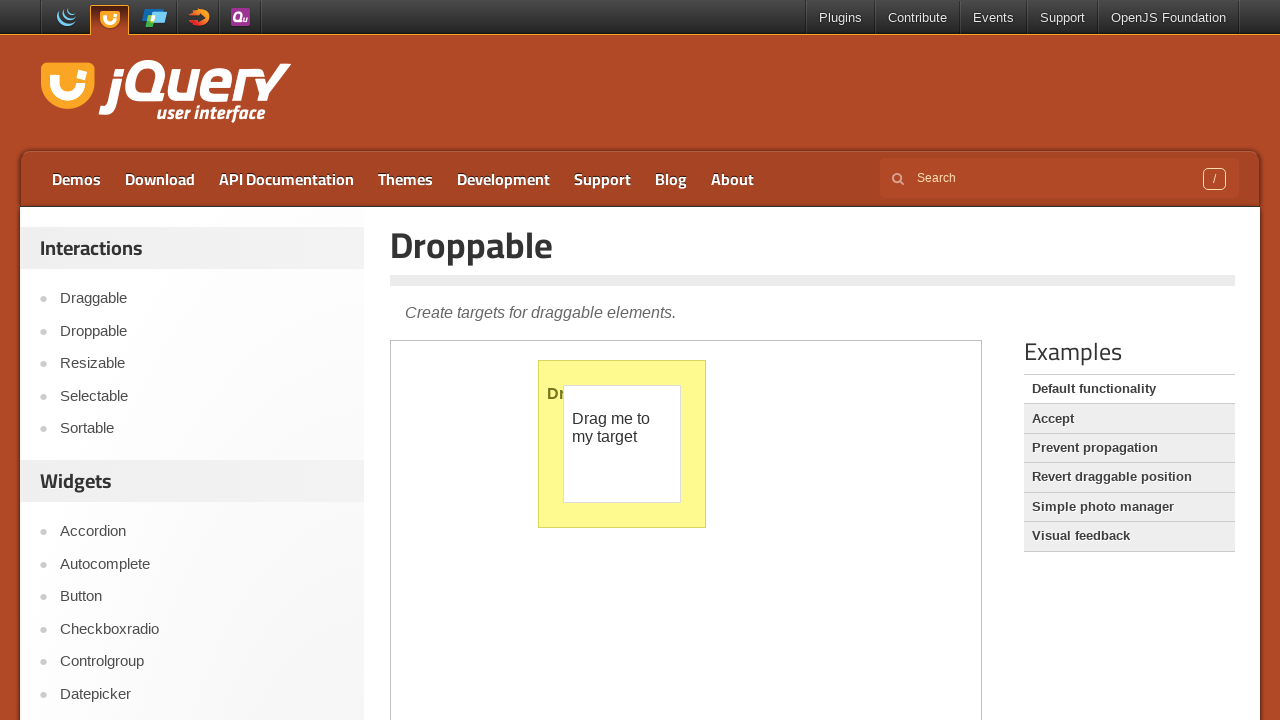

Moved mouse to center of draggable element at (622, 444)
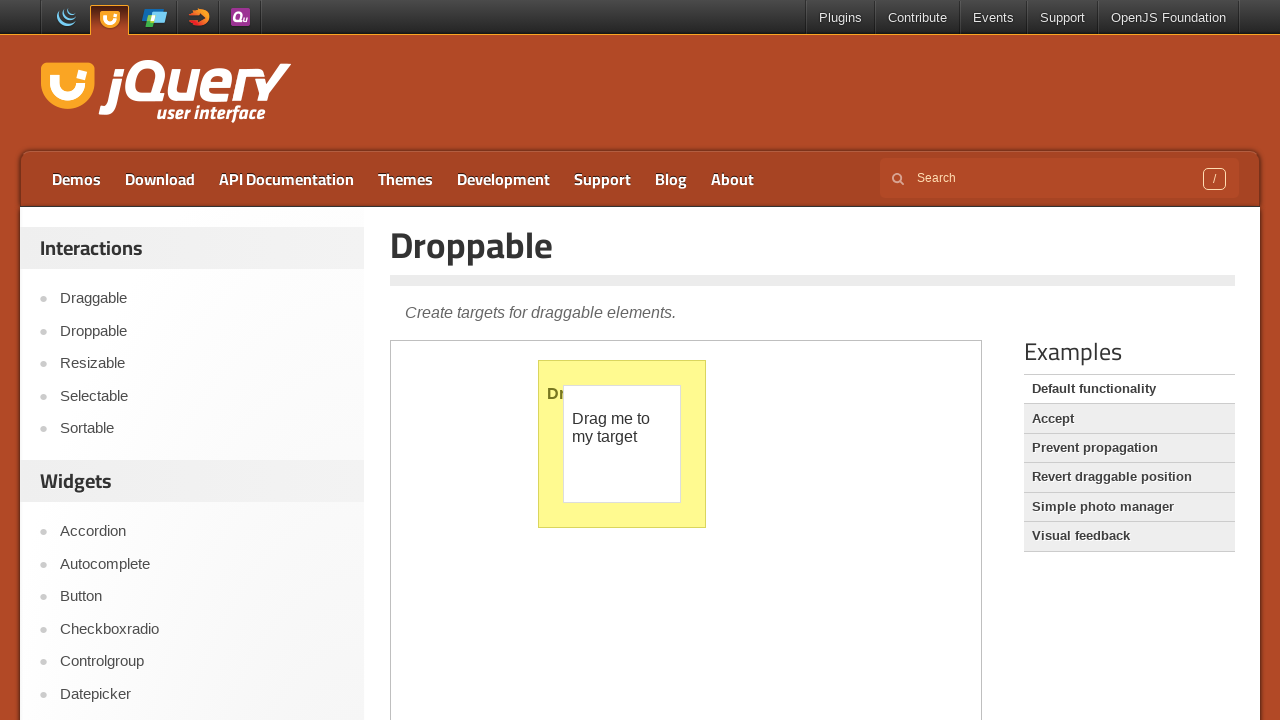

Pressed mouse button down at (622, 444)
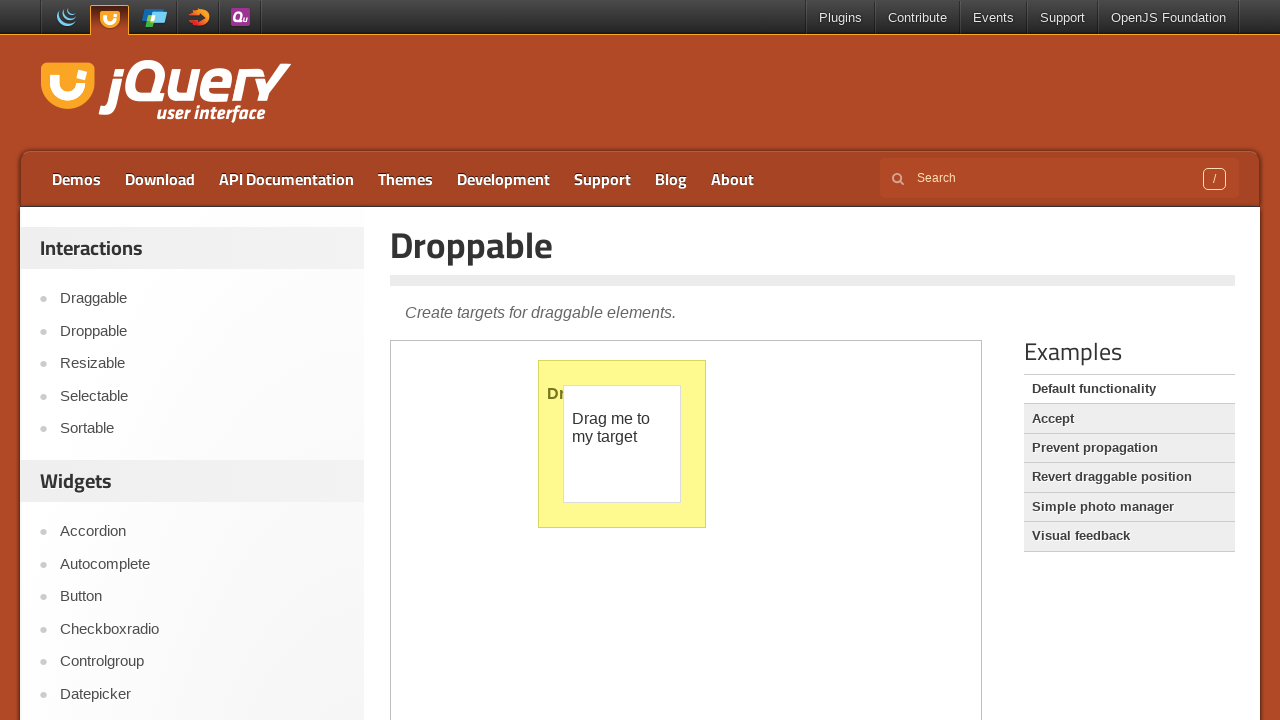

Dragged element 100px right and 50px down at (722, 494)
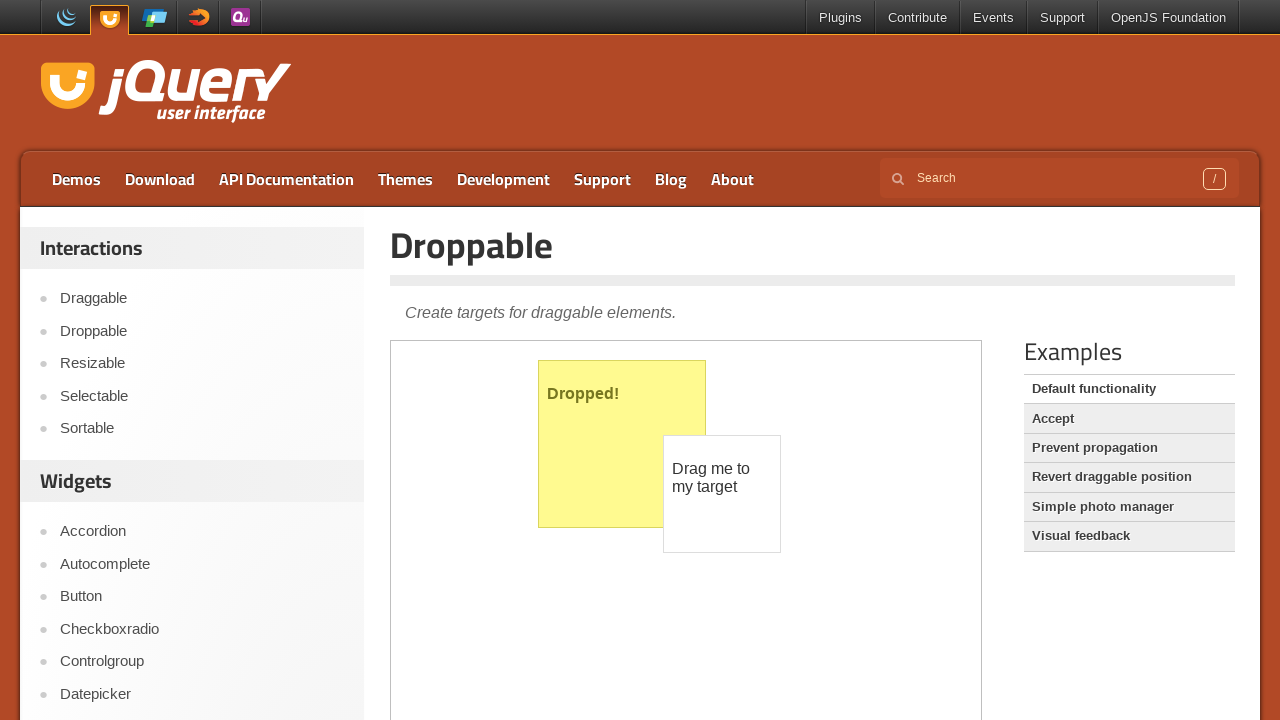

Released mouse button at (722, 494)
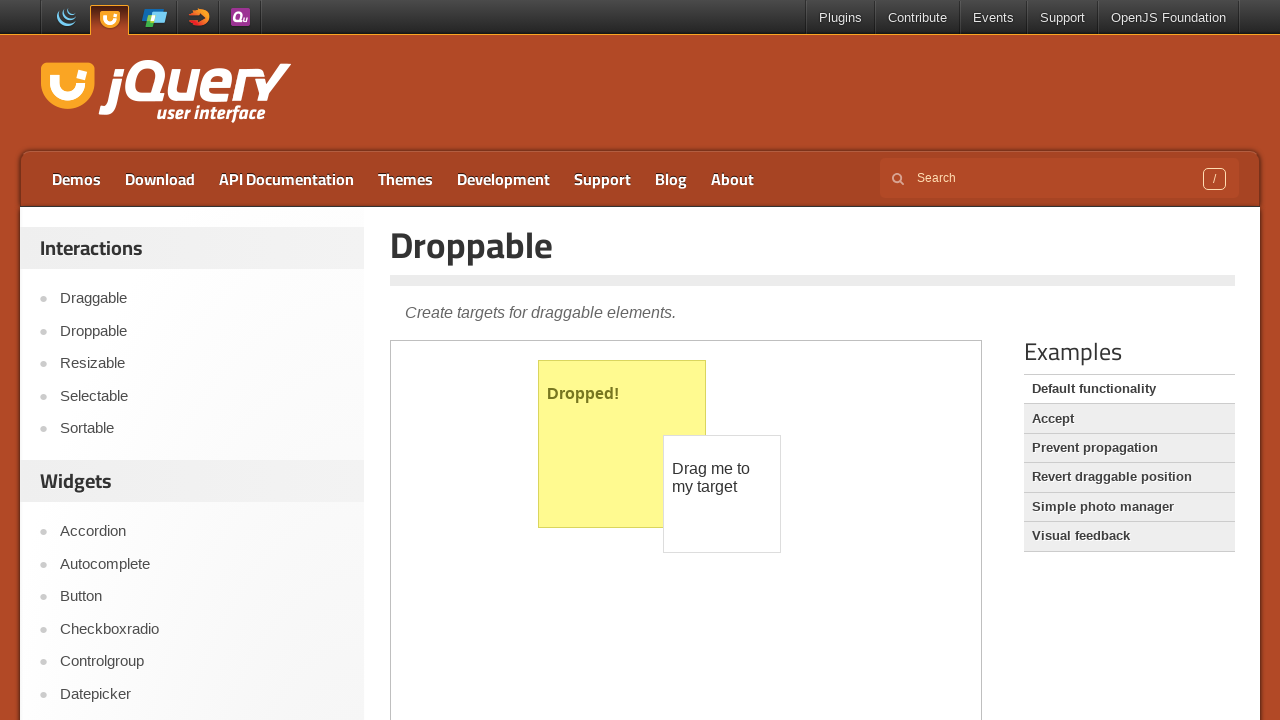

Hovered over draggable element at (722, 494) on xpath=//iframe[@class='demo-frame'] >> internal:control=enter-frame >> #draggabl
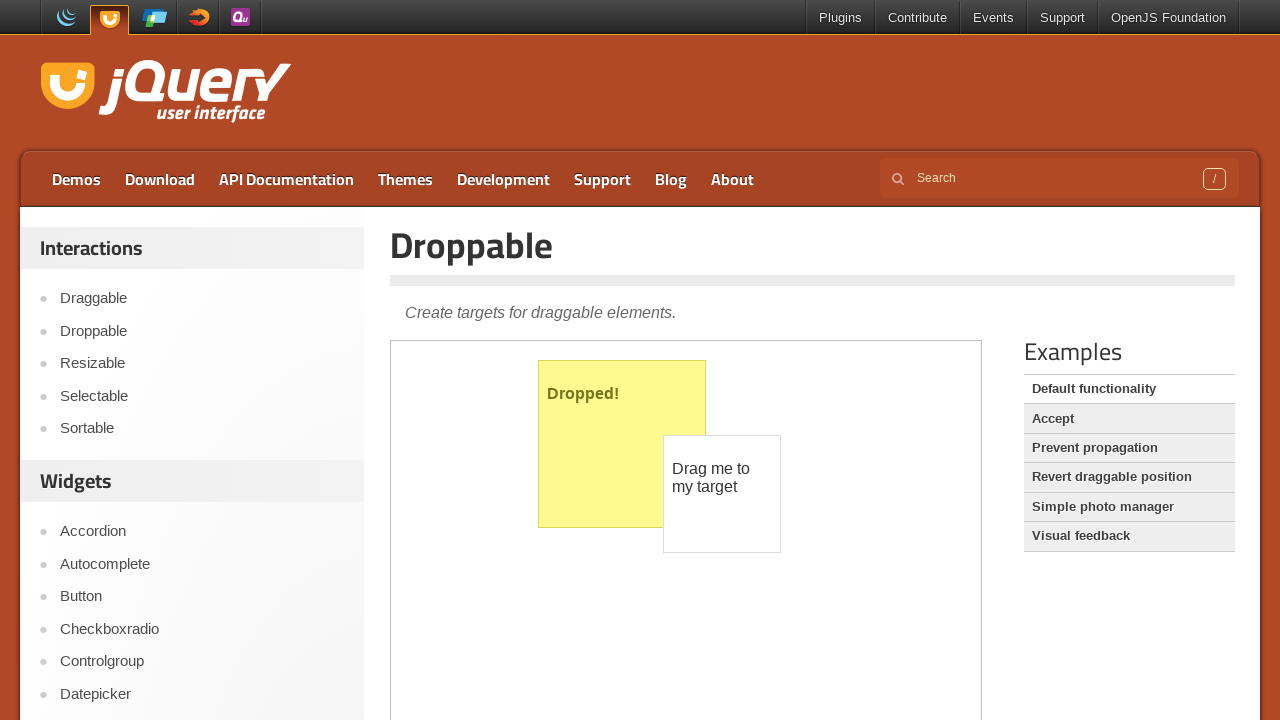

Pressed mouse button down on draggable element at (722, 494)
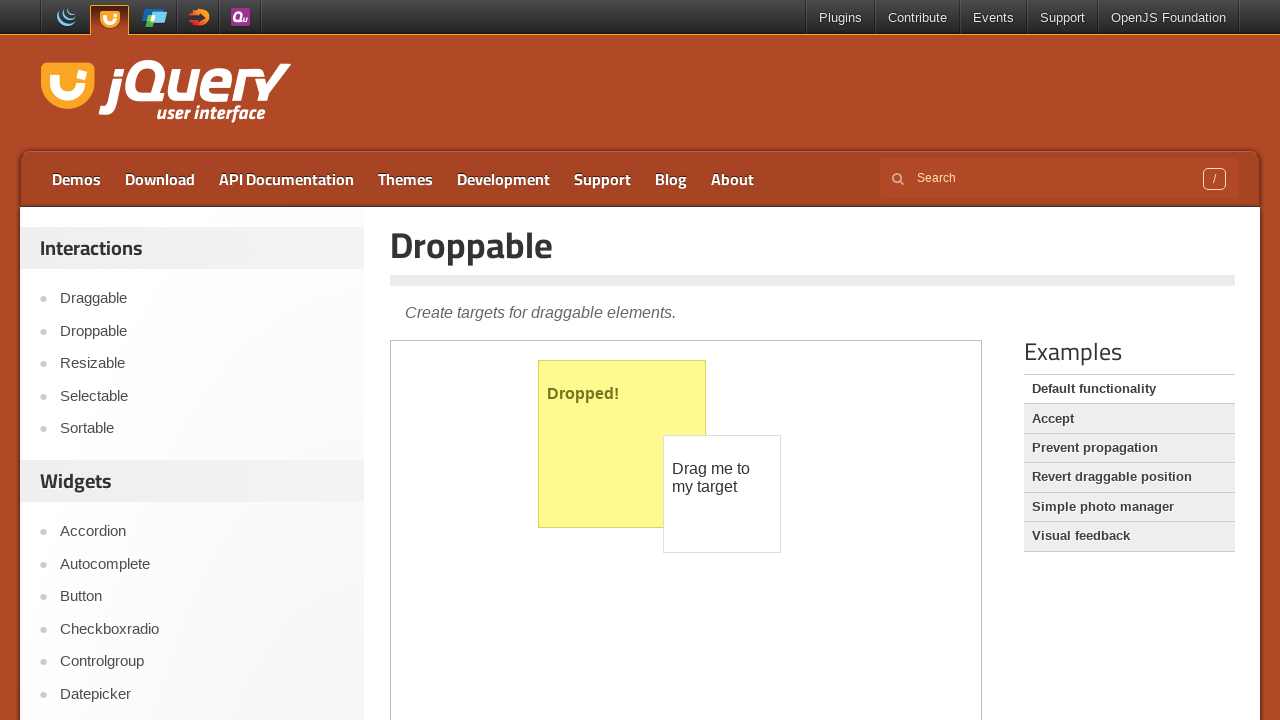

Hovered over droppable target element at (622, 444) on xpath=//iframe[@class='demo-frame'] >> internal:control=enter-frame >> #droppabl
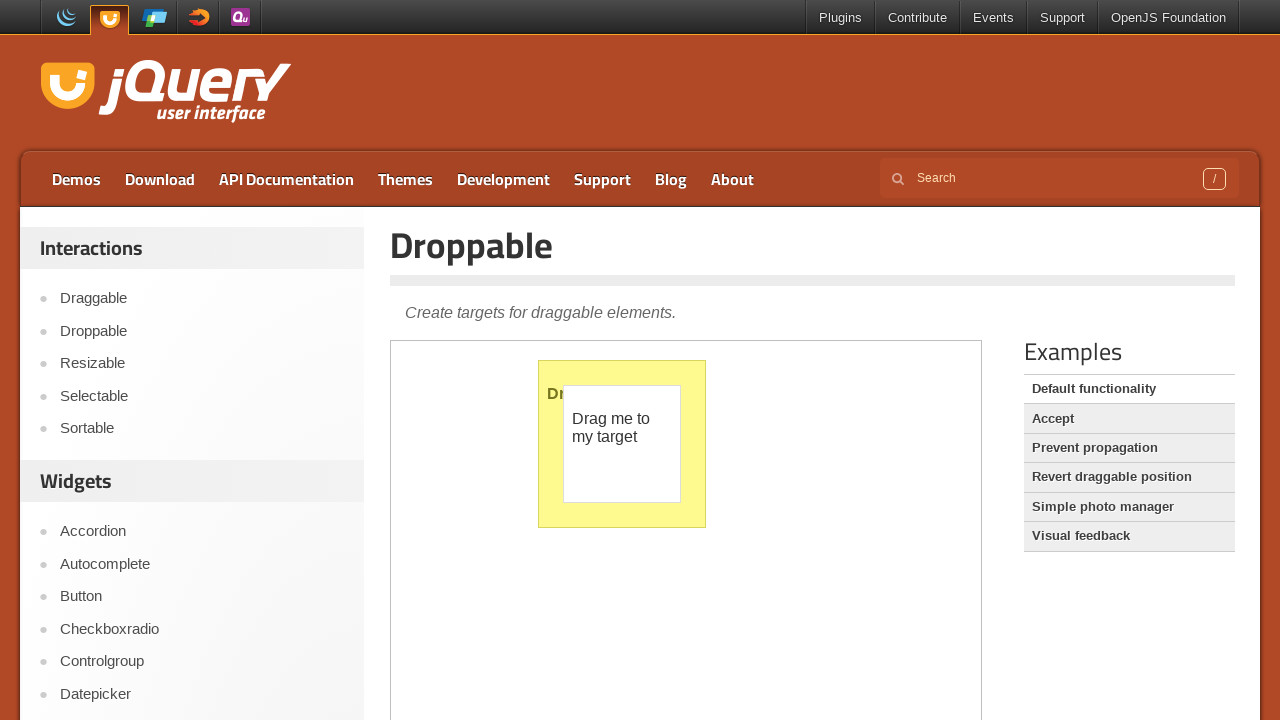

Released mouse button over droppable target at (622, 444)
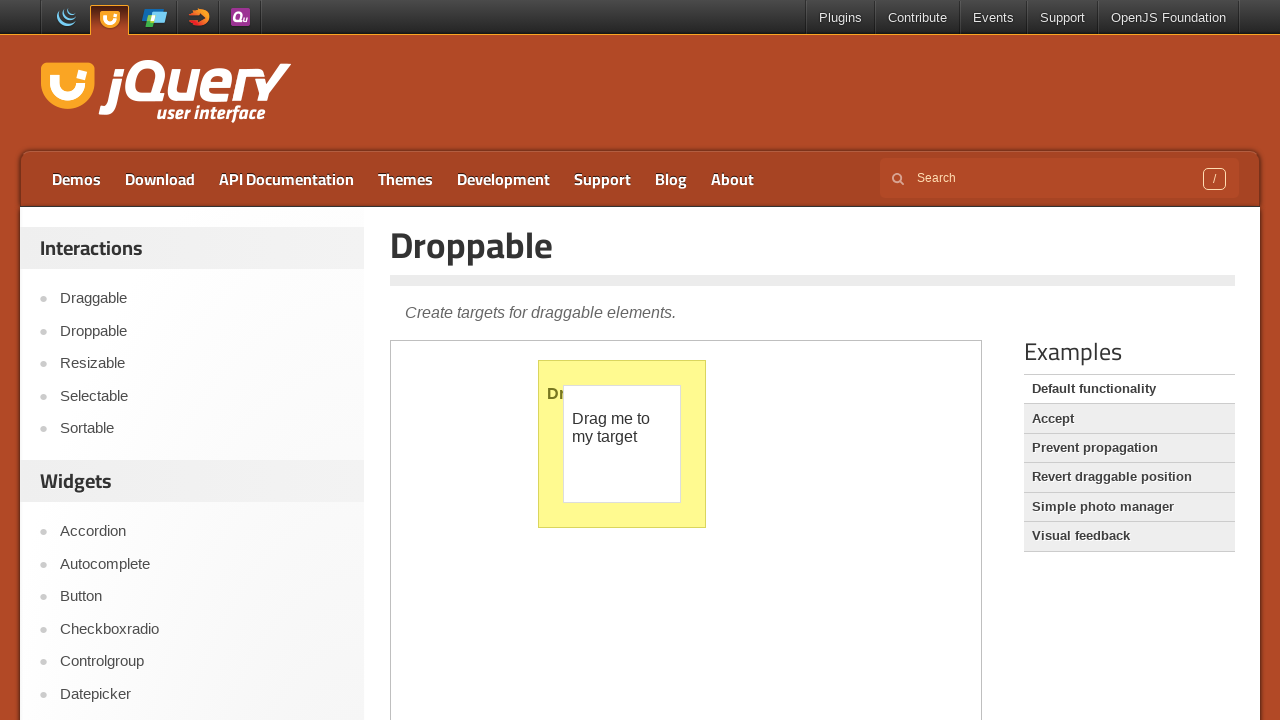

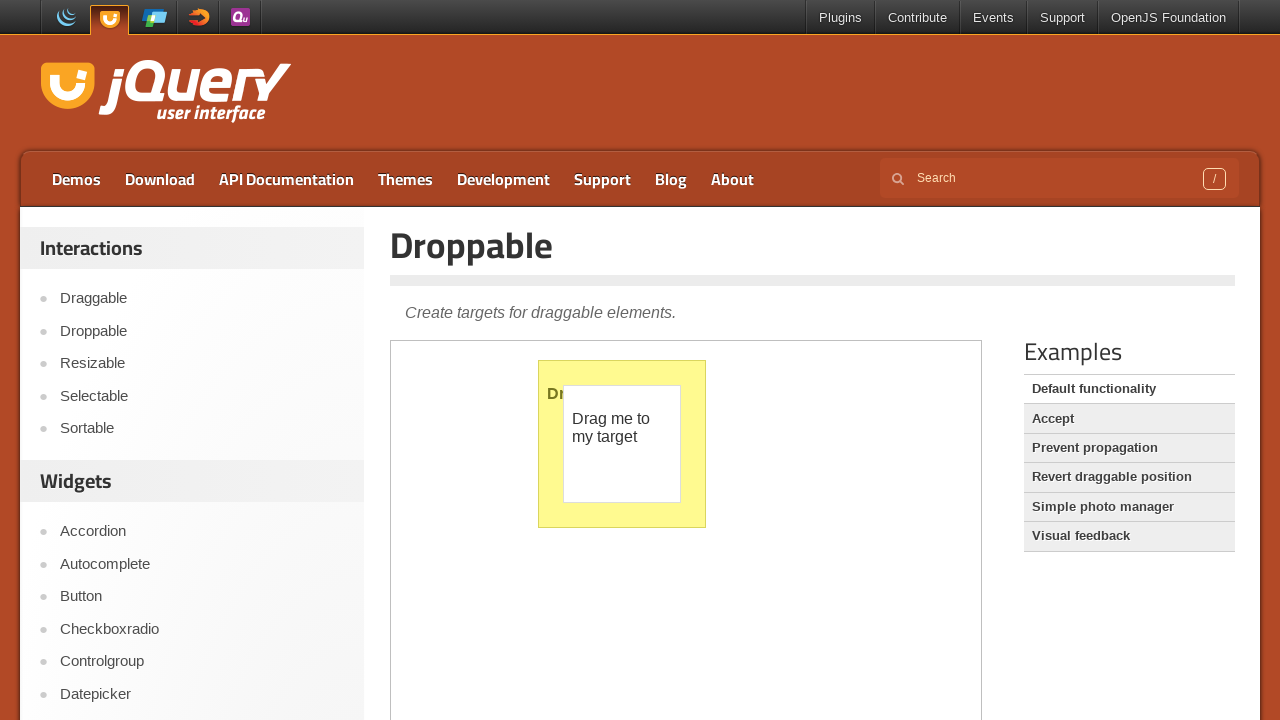